Tests autocomplete functionality by typing partial text, navigating through suggestions with arrow keys, and selecting a specific country from the dropdown

Starting URL: https://rahulshettyacademy.com/AutomationPractice/

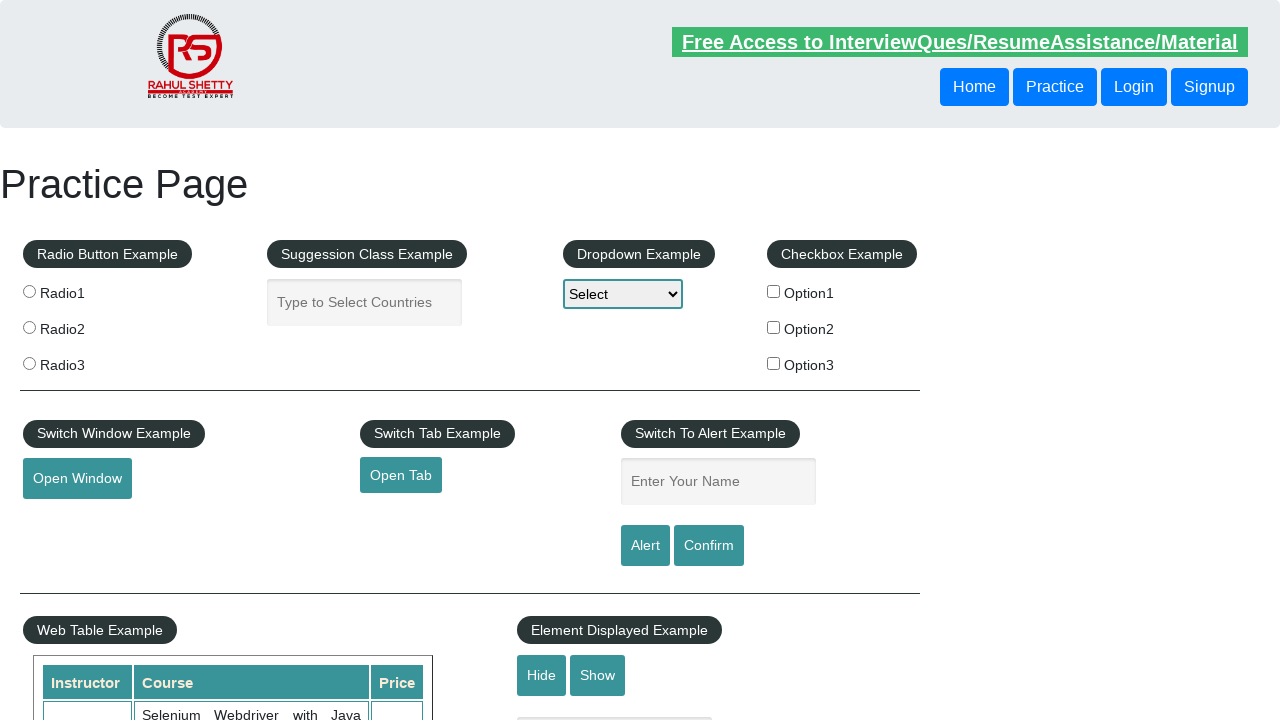

Filled autocomplete field with 'un' on #autocomplete
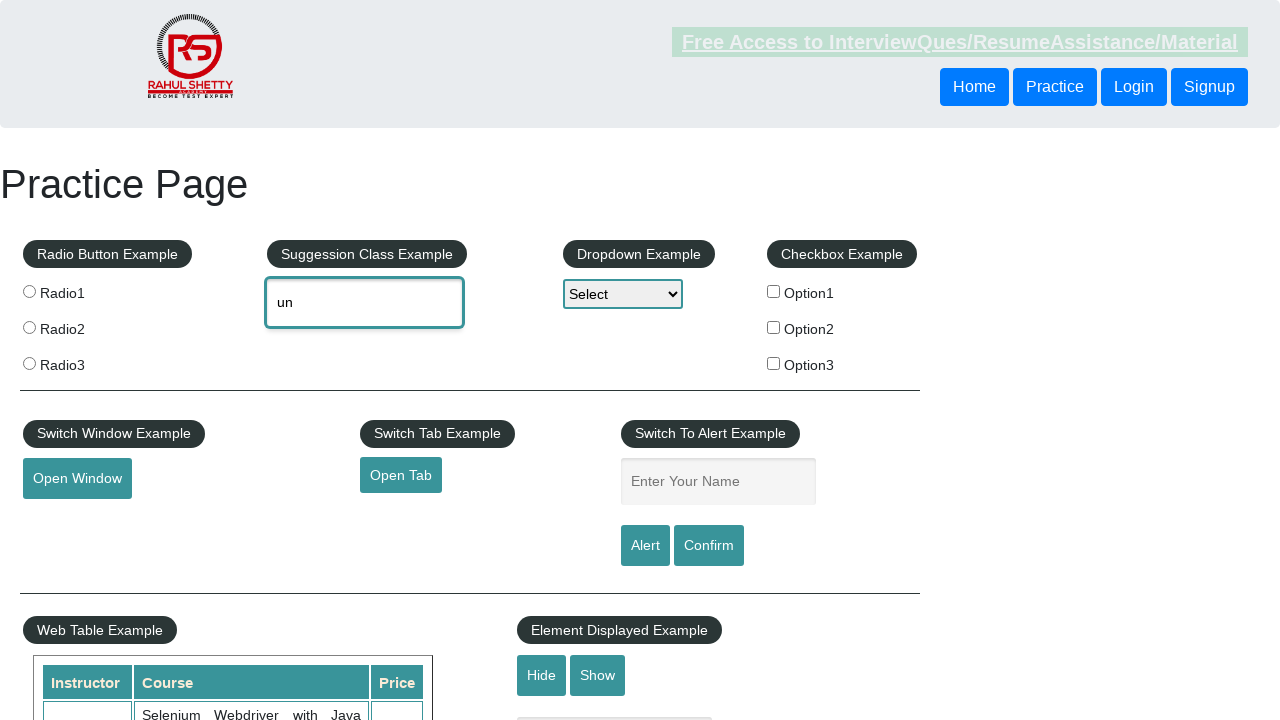

Autocomplete suggestions appeared
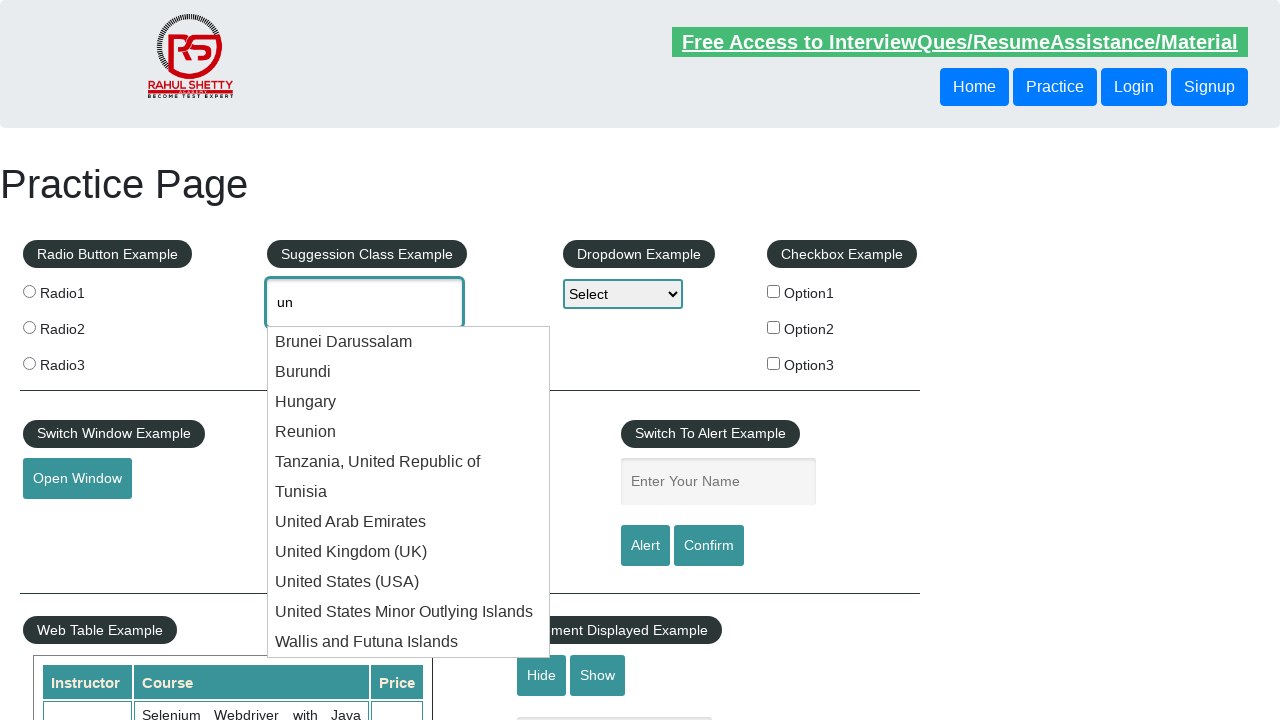

Located autocomplete input element
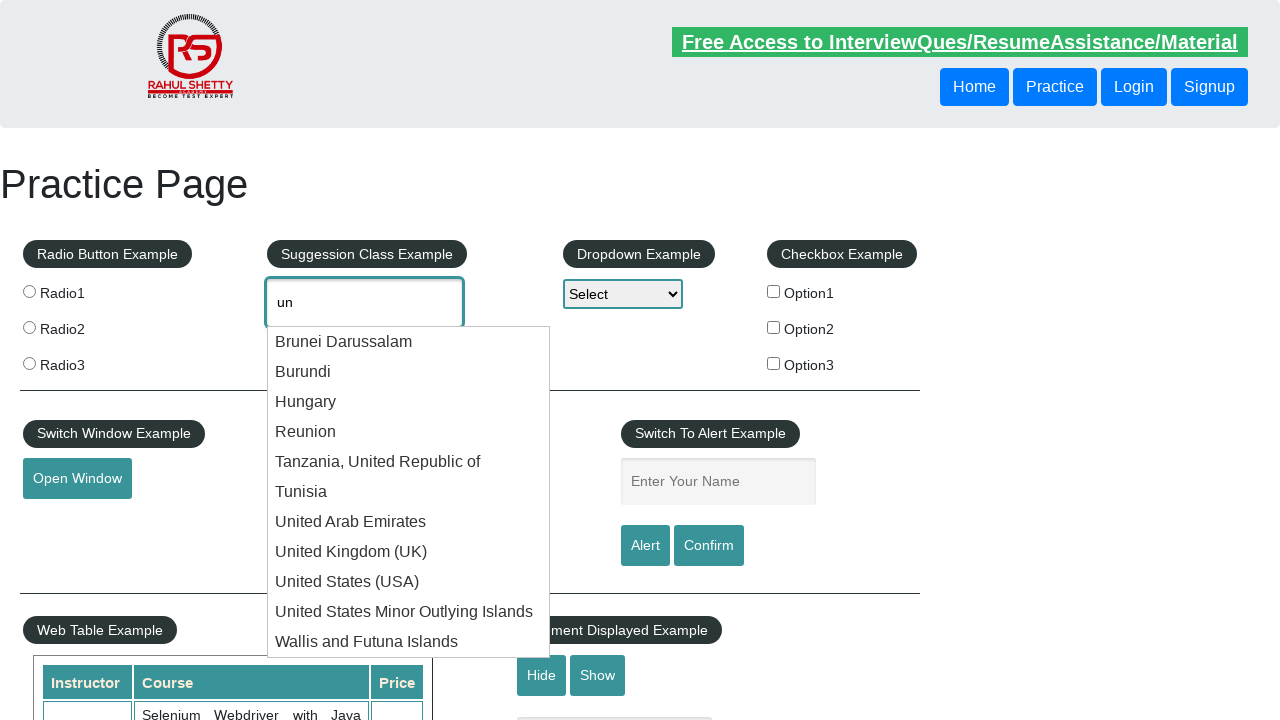

Pressed ArrowDown to navigate suggestions (attempt 1/10) on #autocomplete
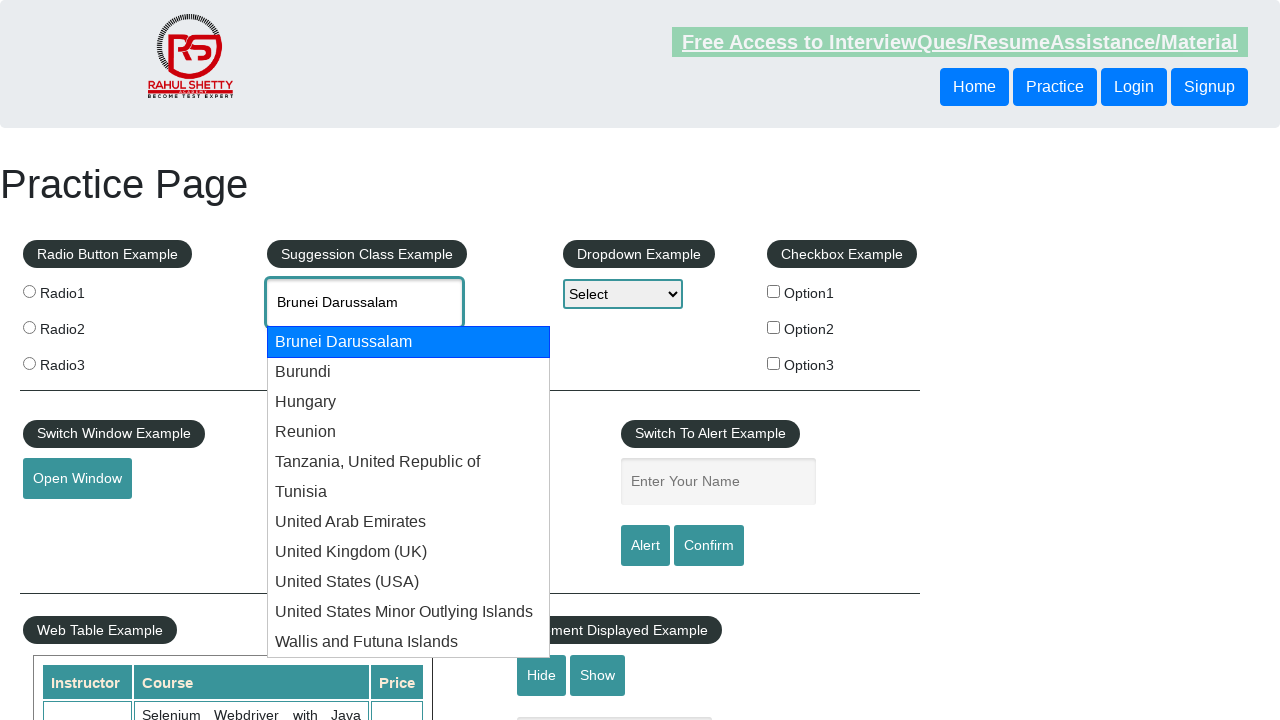

Current autocomplete value: Brunei Darussalam
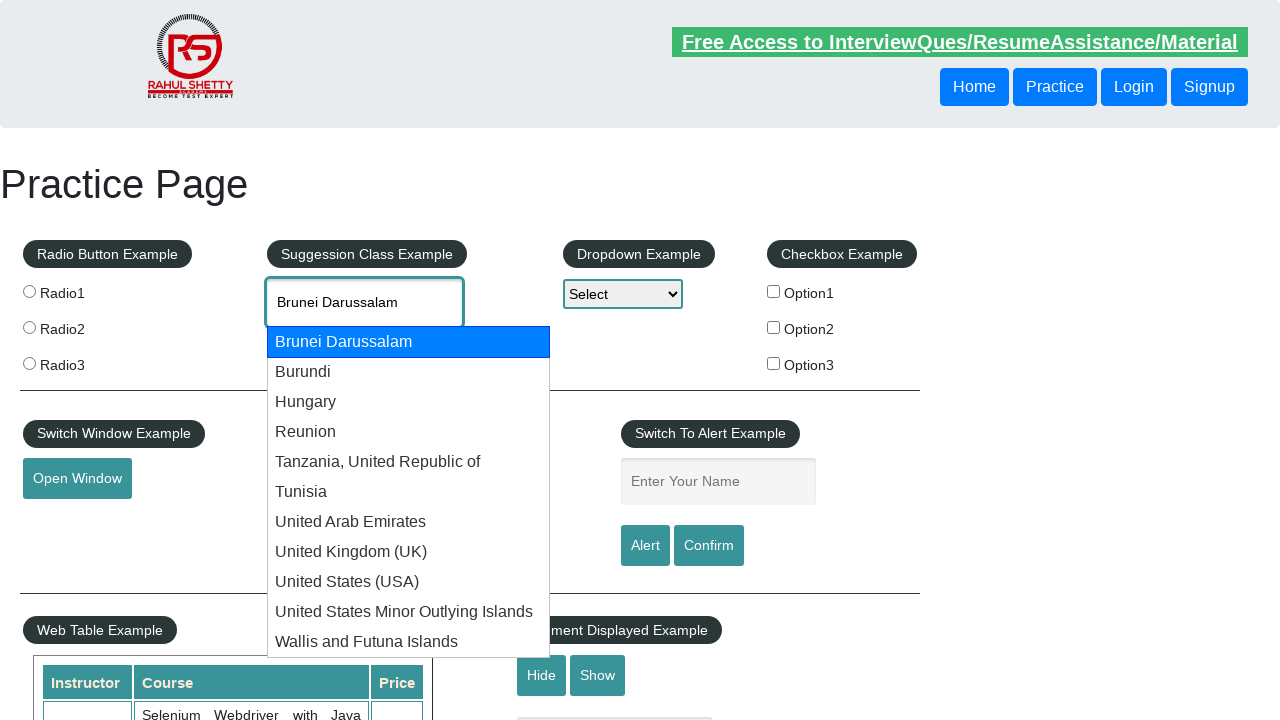

Waited 100ms for UI to update
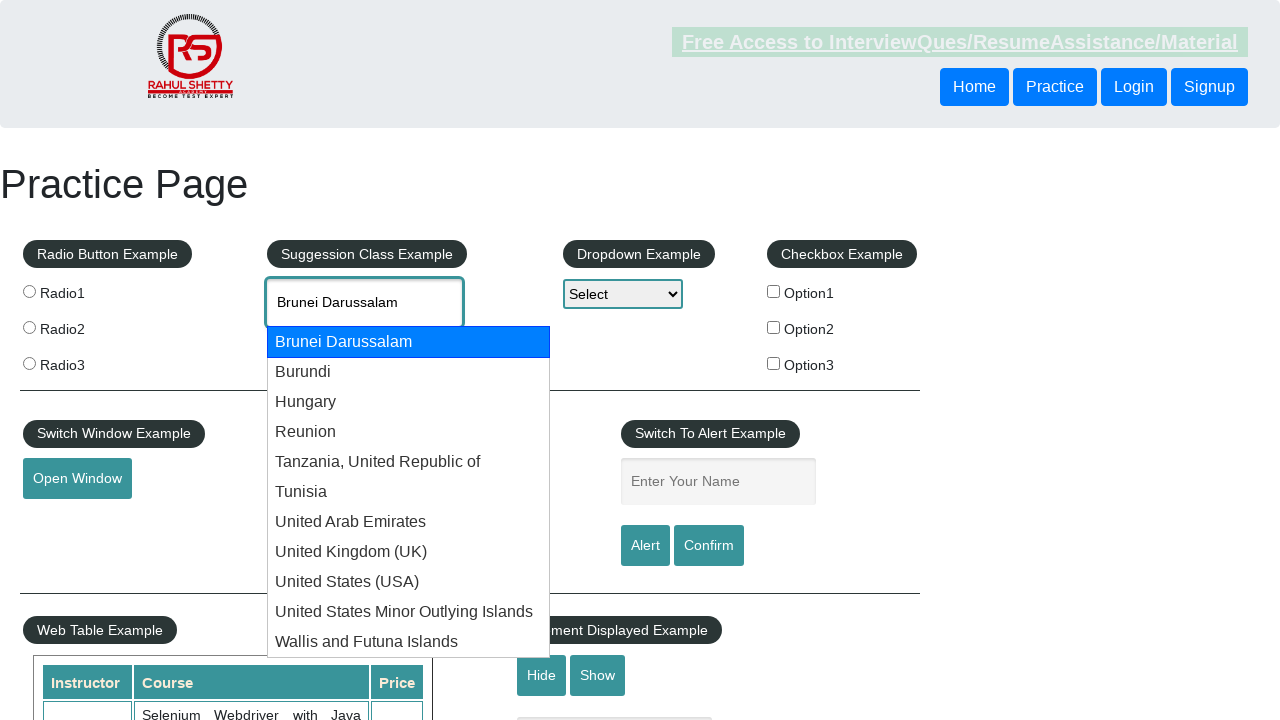

Pressed ArrowDown to navigate suggestions (attempt 2/10) on #autocomplete
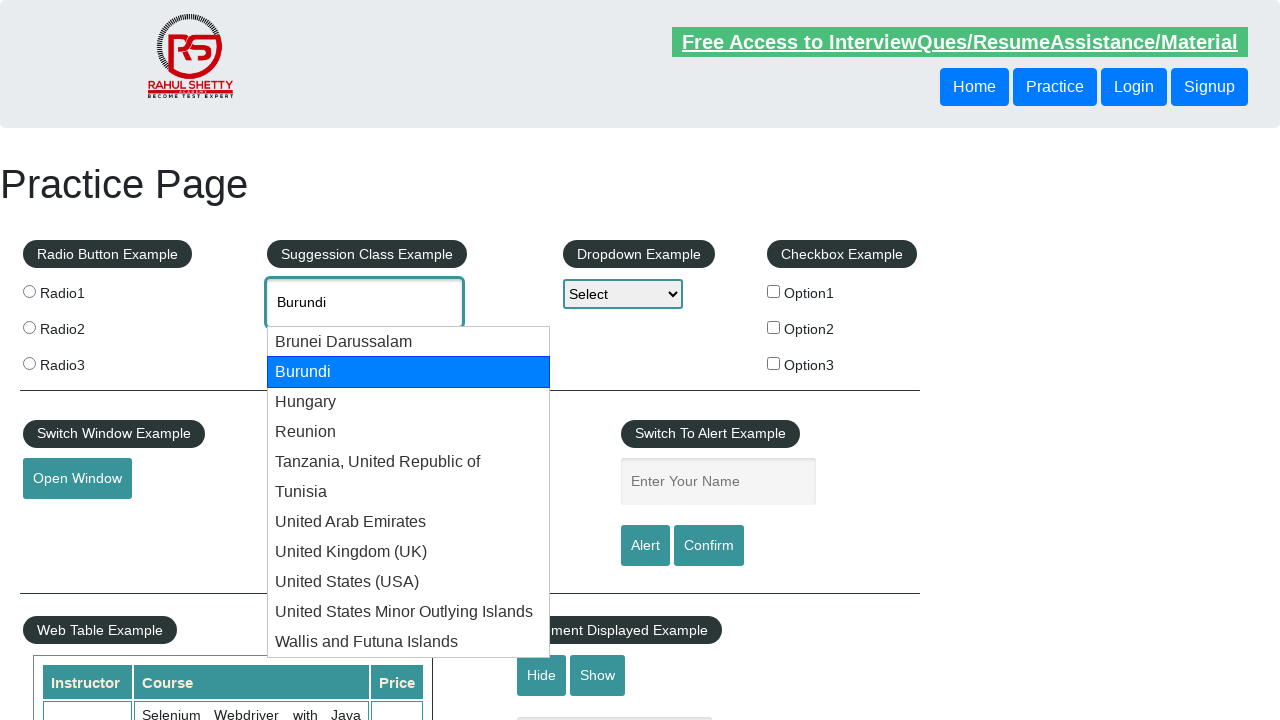

Current autocomplete value: Burundi
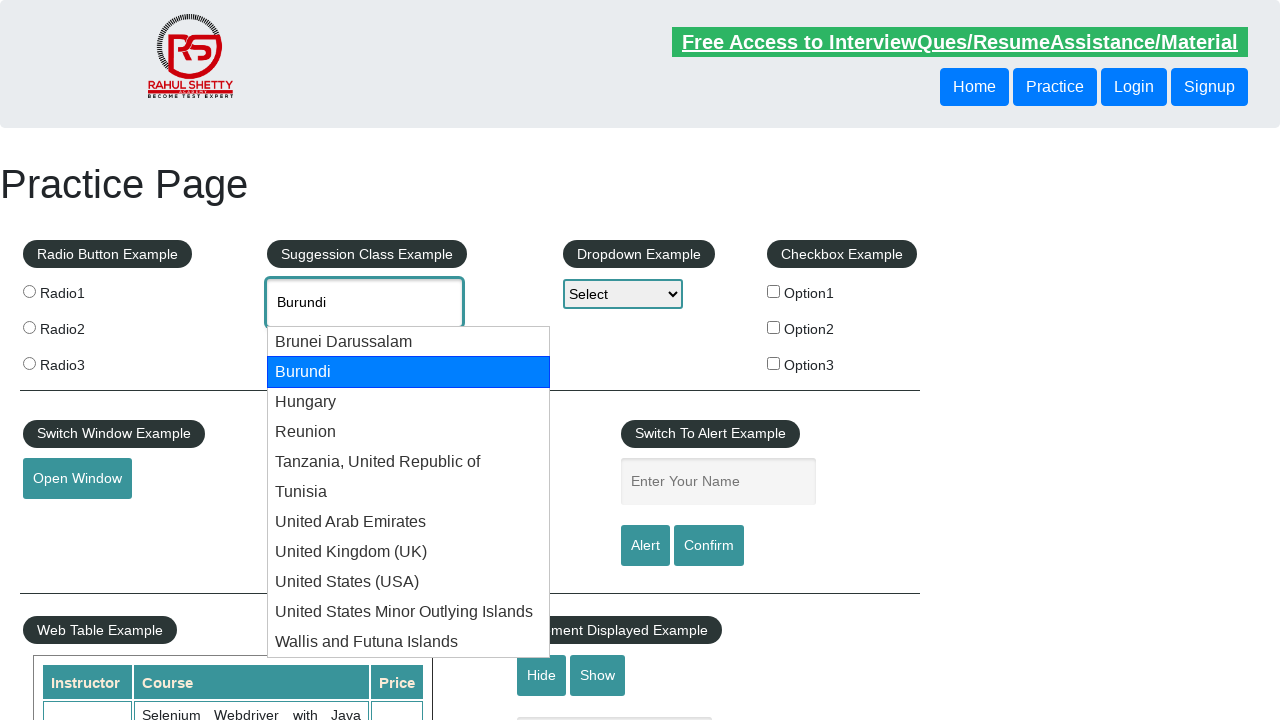

Waited 100ms for UI to update
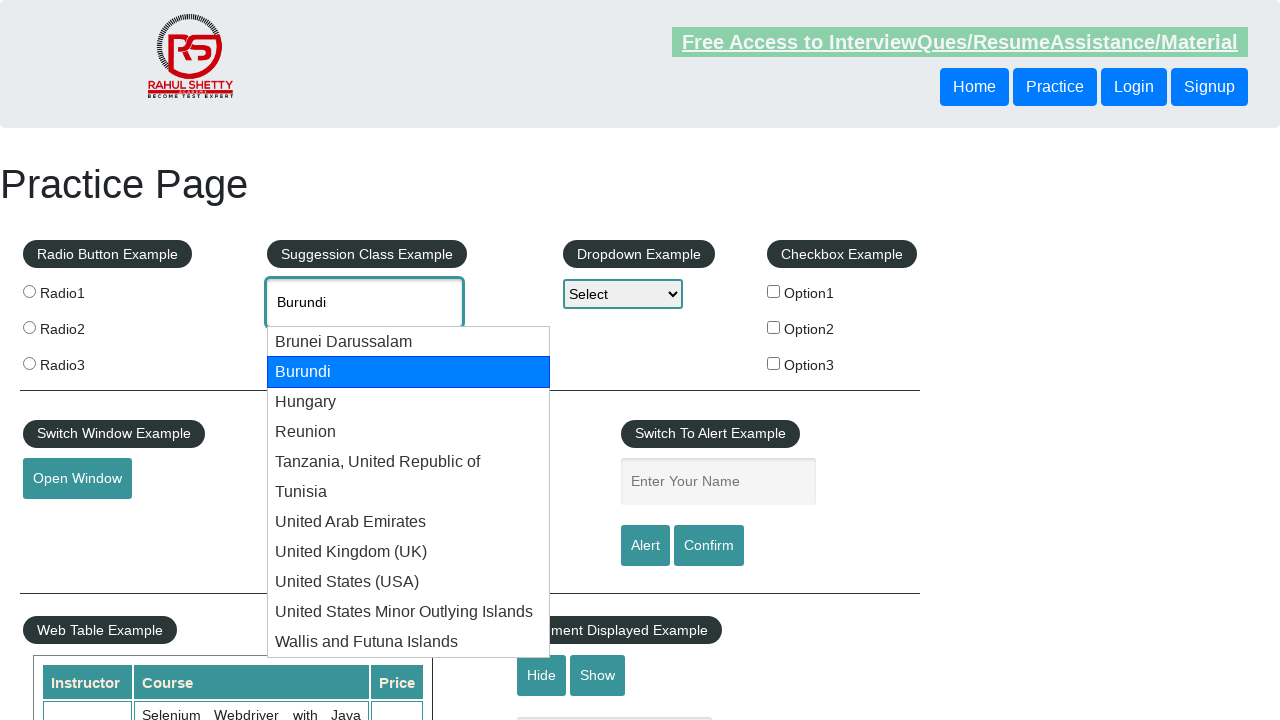

Pressed ArrowDown to navigate suggestions (attempt 3/10) on #autocomplete
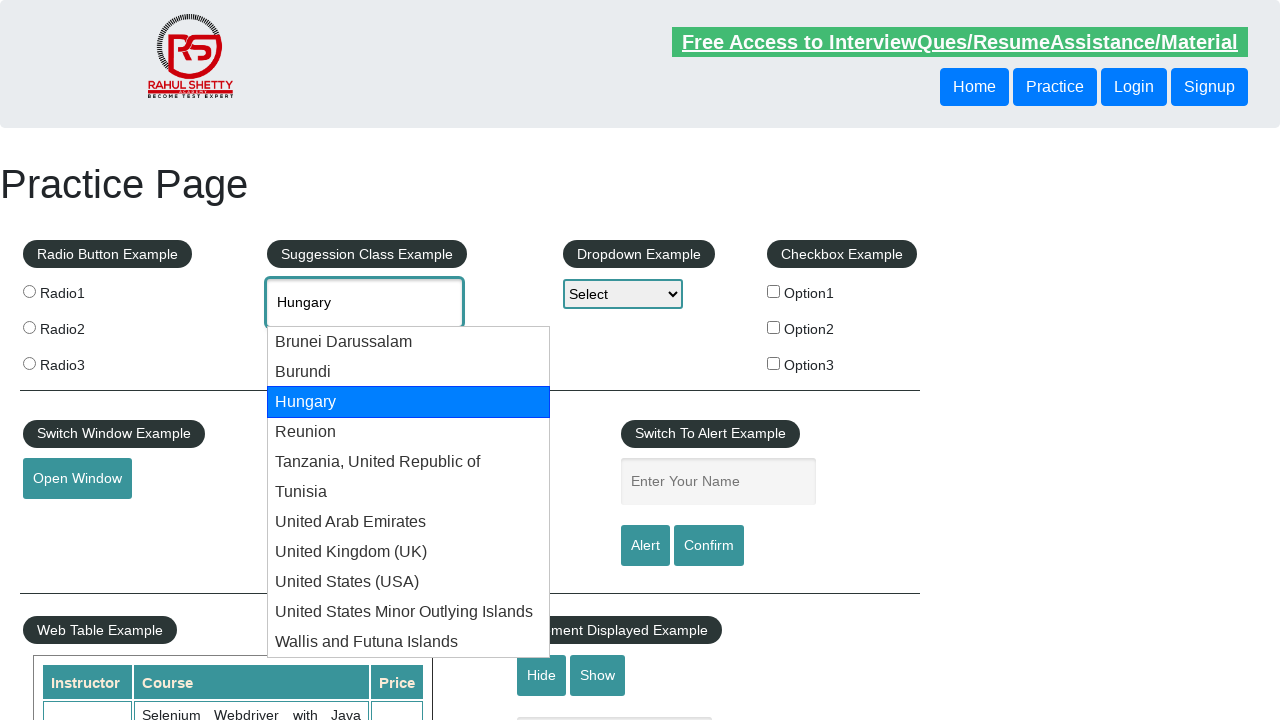

Current autocomplete value: Hungary
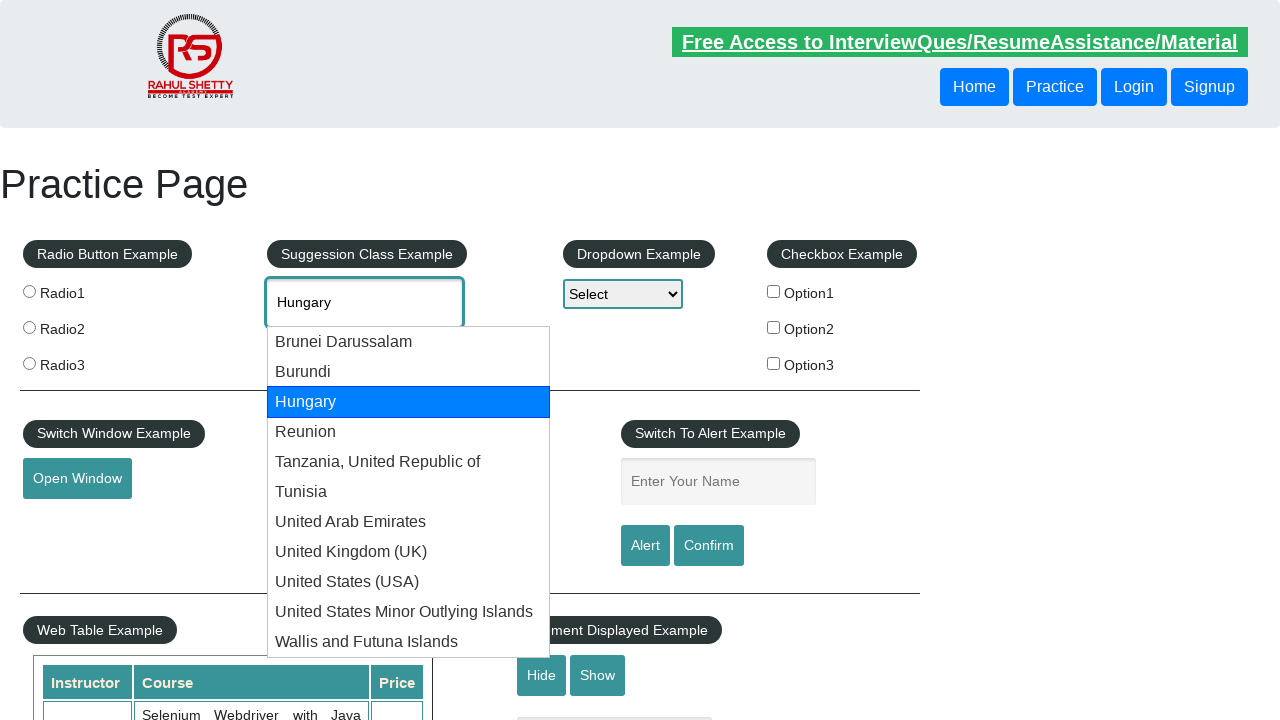

Waited 100ms for UI to update
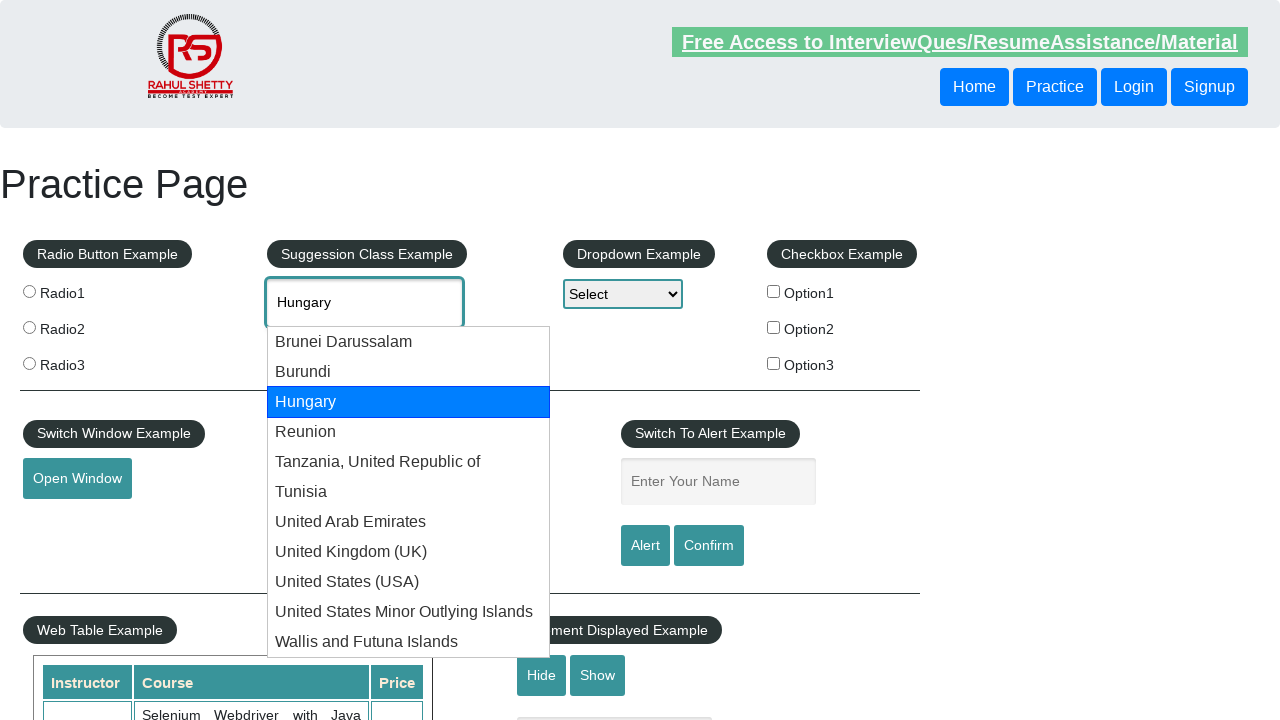

Pressed ArrowDown to navigate suggestions (attempt 4/10) on #autocomplete
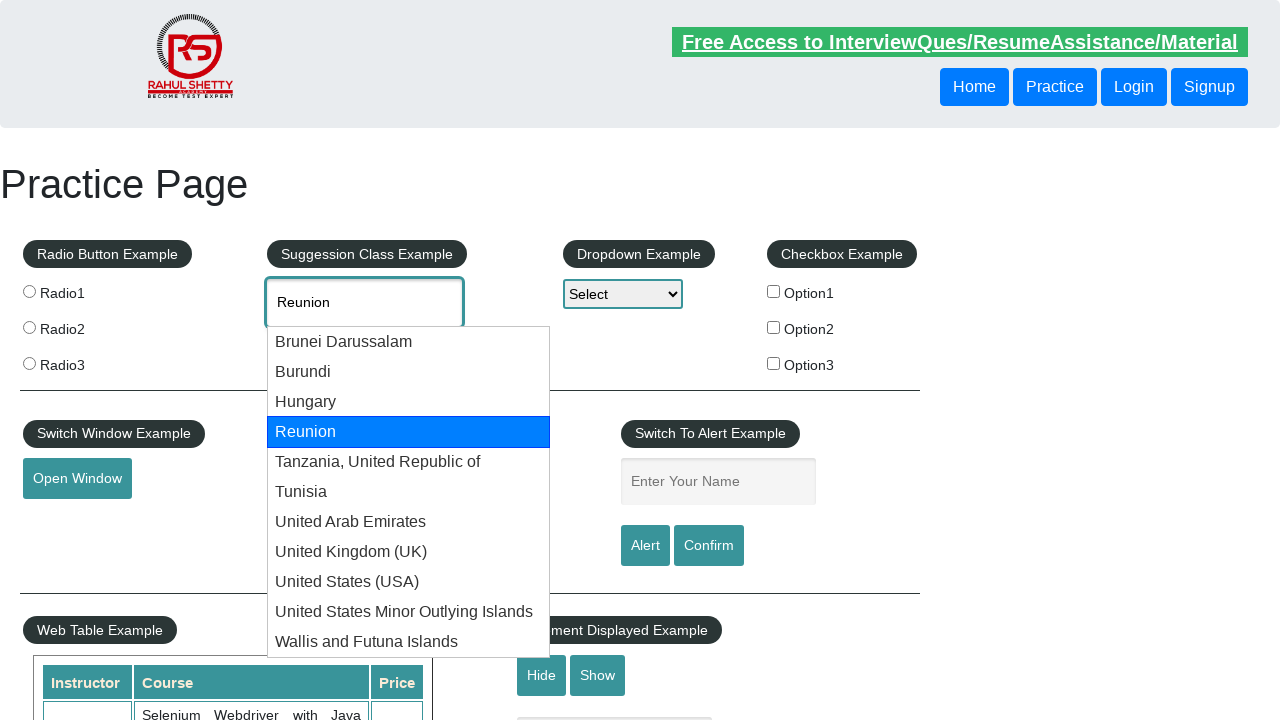

Current autocomplete value: Reunion
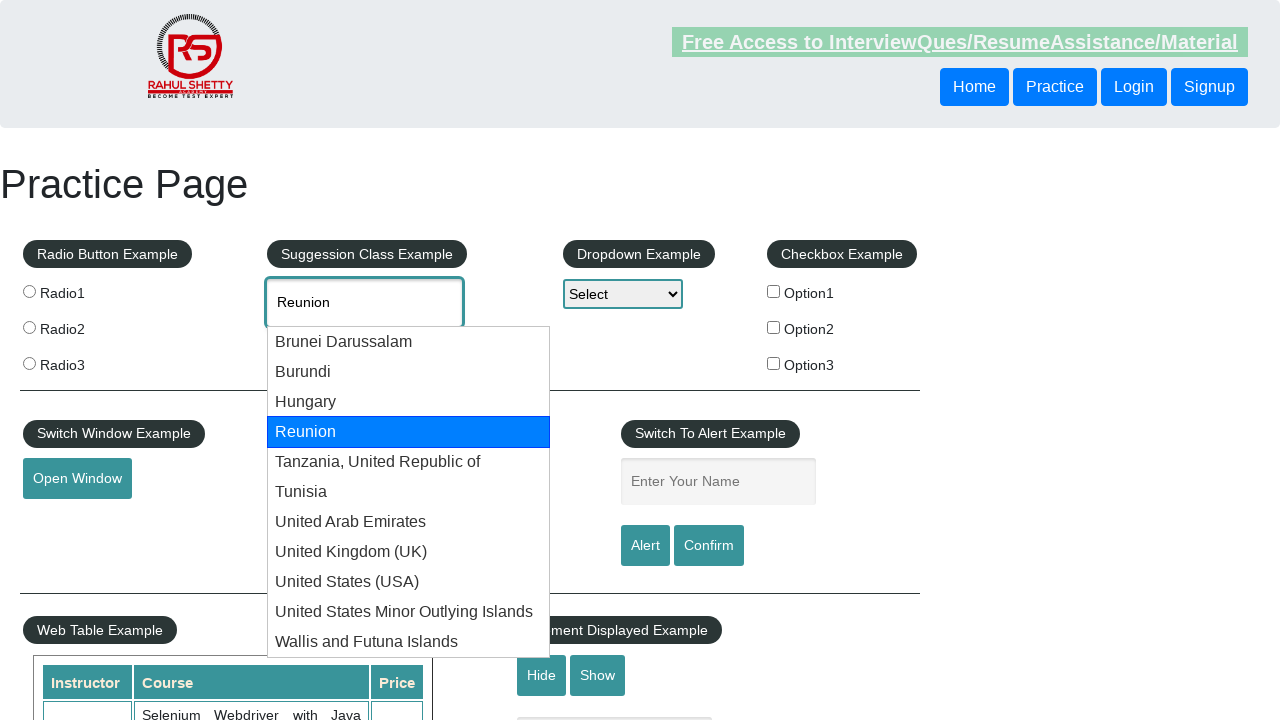

Waited 100ms for UI to update
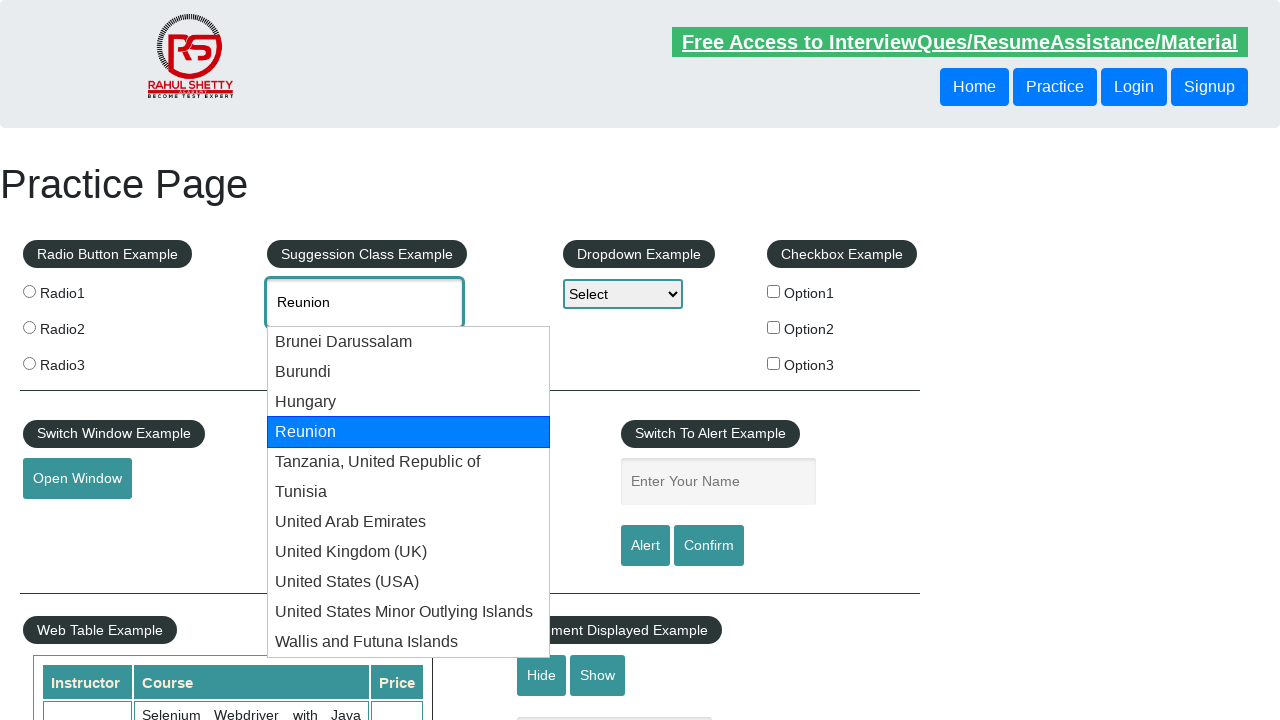

Pressed ArrowDown to navigate suggestions (attempt 5/10) on #autocomplete
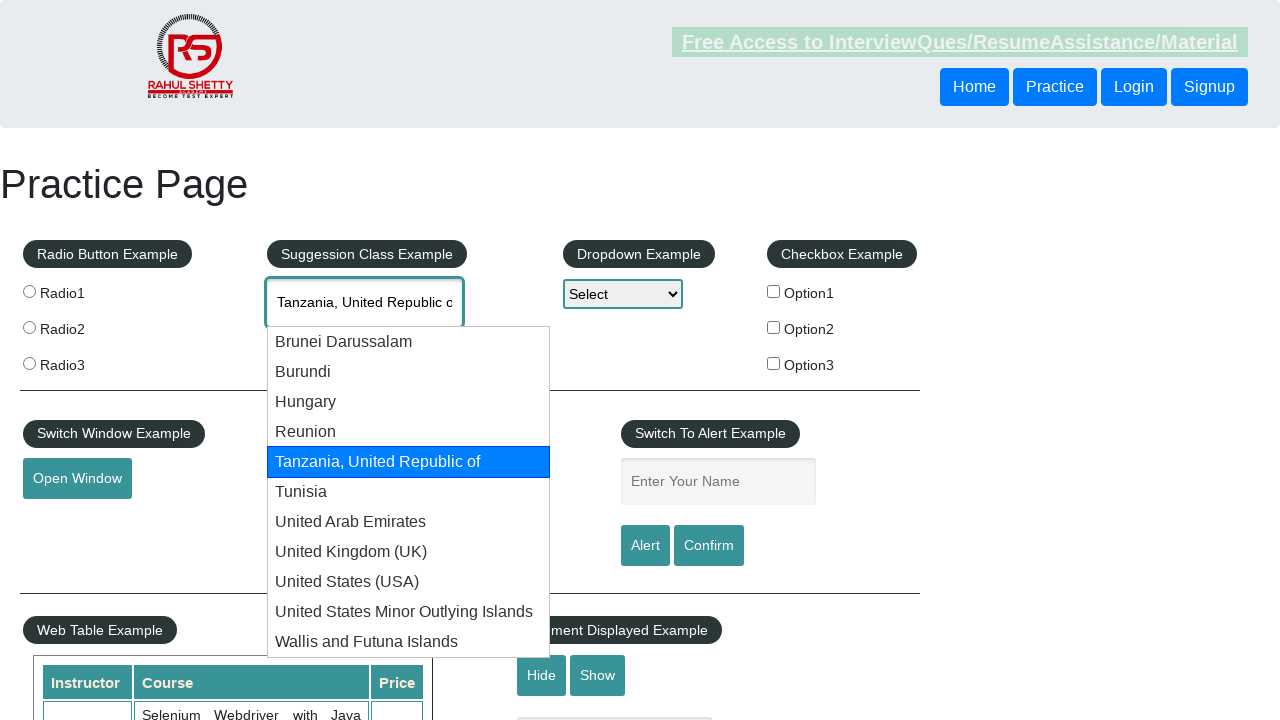

Current autocomplete value: Tanzania, United Republic of
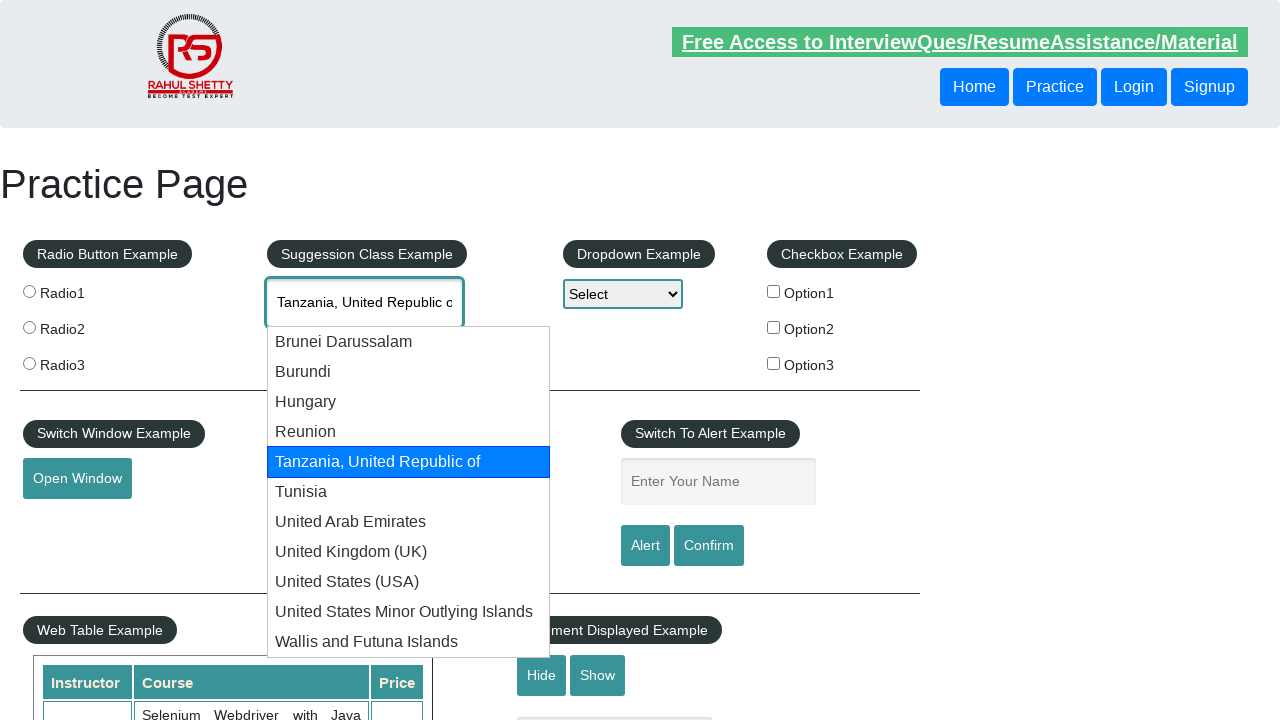

Waited 100ms for UI to update
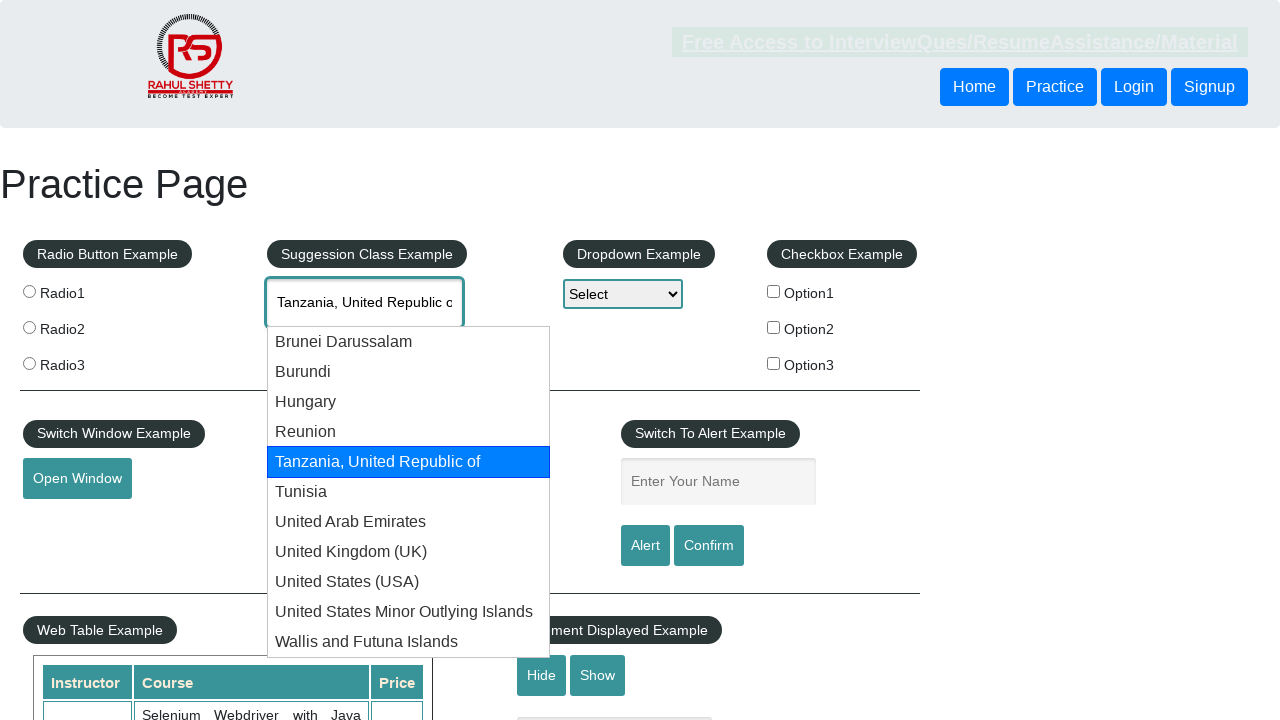

Pressed ArrowDown to navigate suggestions (attempt 6/10) on #autocomplete
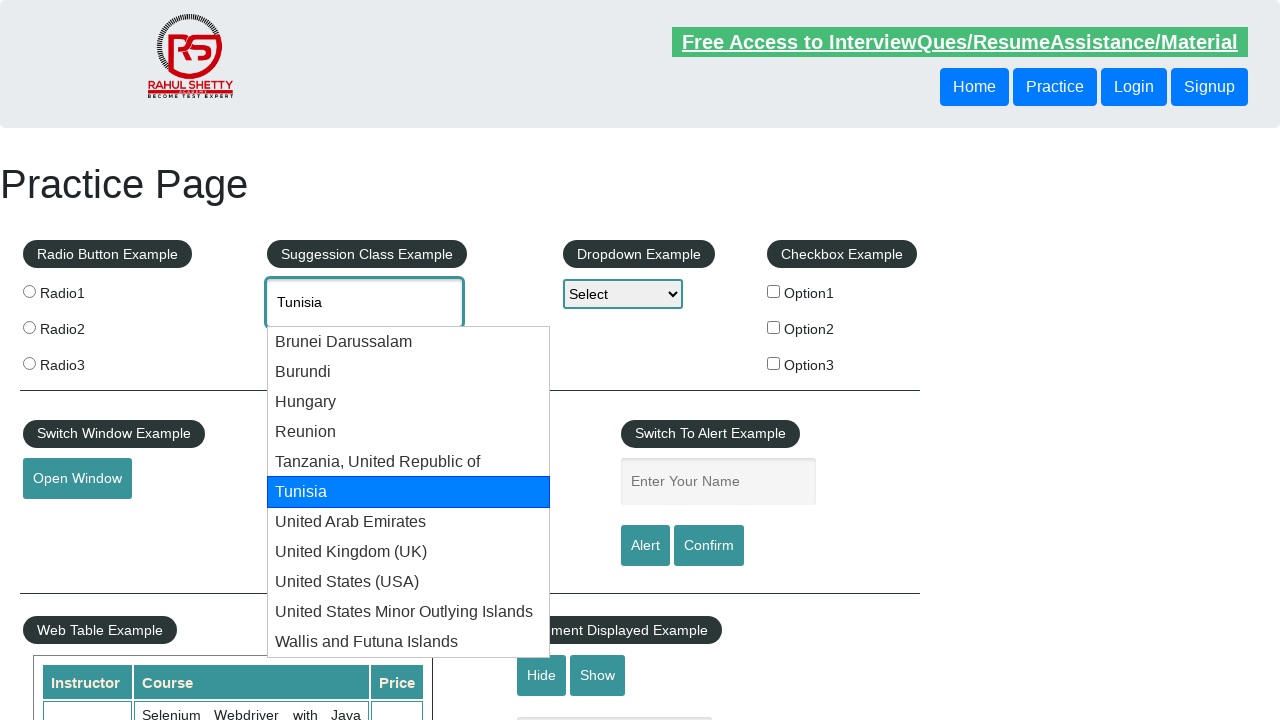

Current autocomplete value: Tunisia
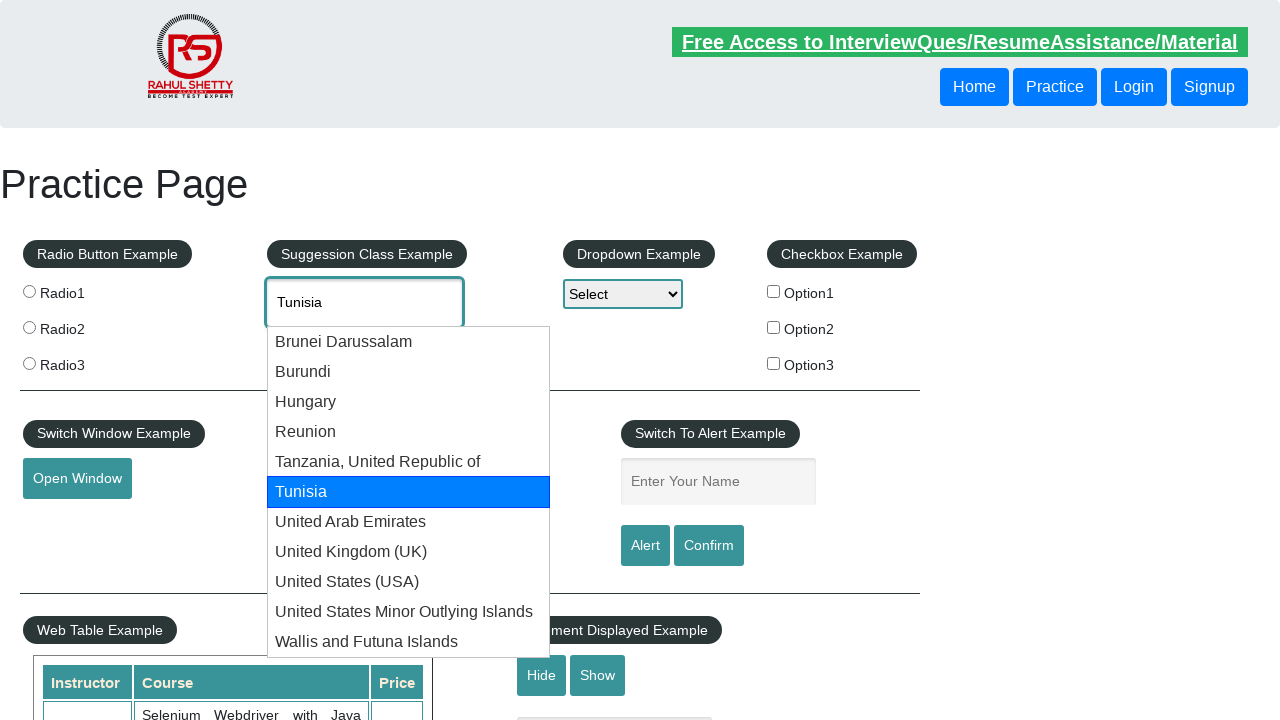

Waited 100ms for UI to update
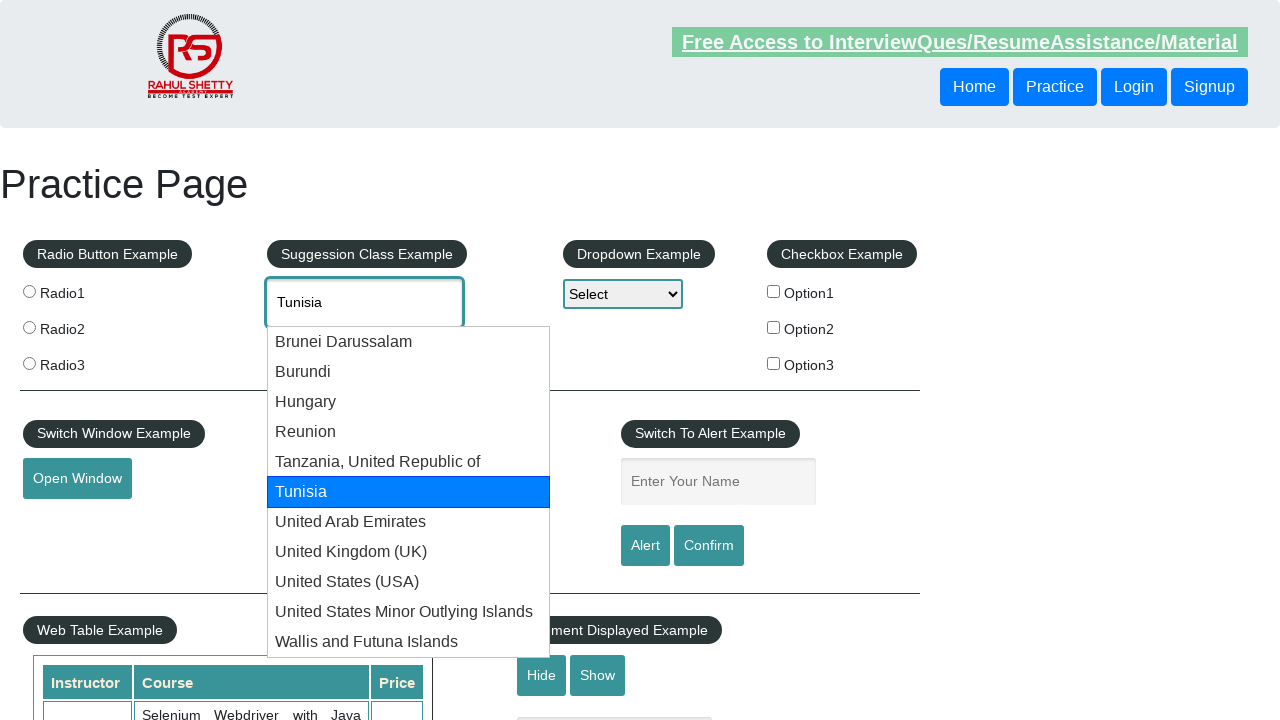

Pressed ArrowDown to navigate suggestions (attempt 7/10) on #autocomplete
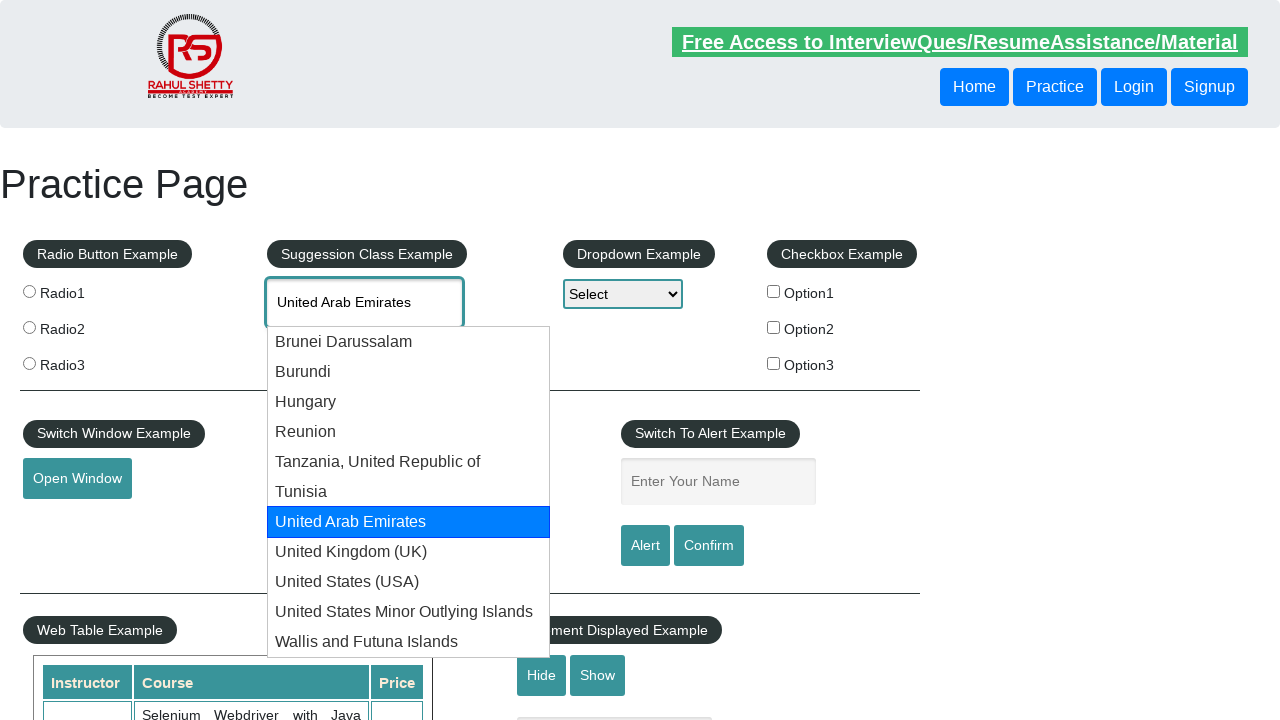

Current autocomplete value: United Arab Emirates
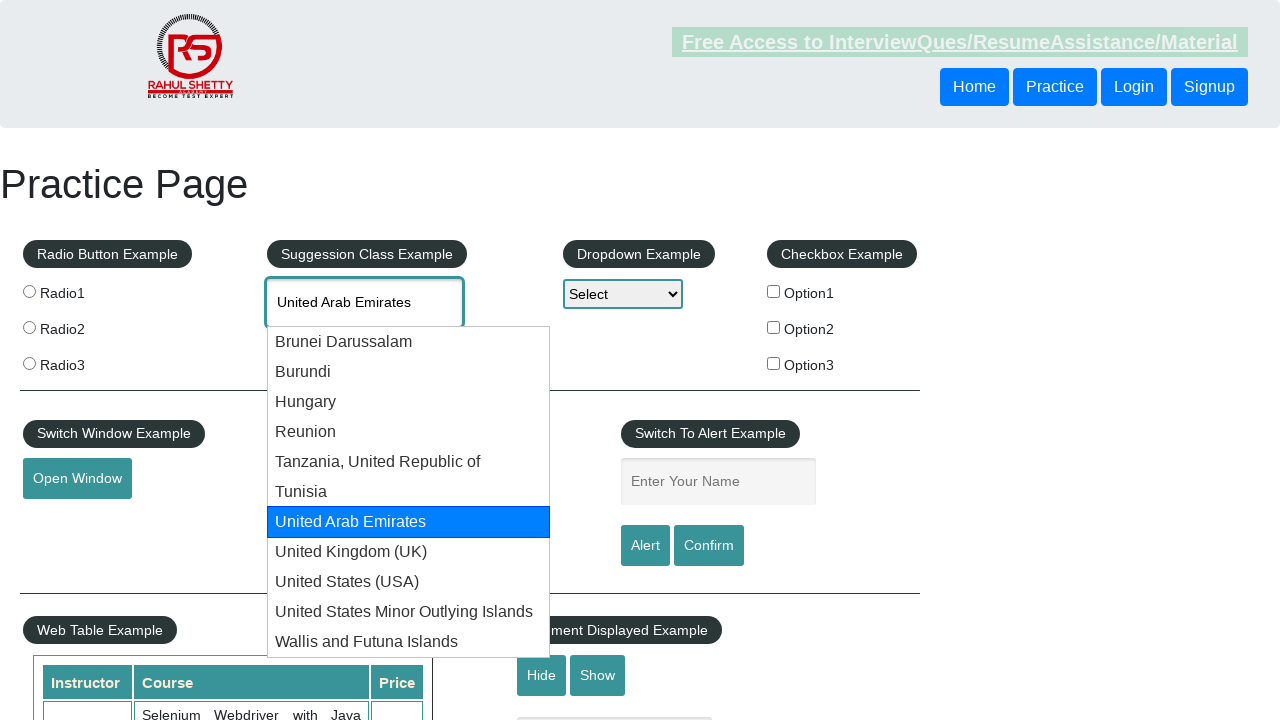

Waited 100ms for UI to update
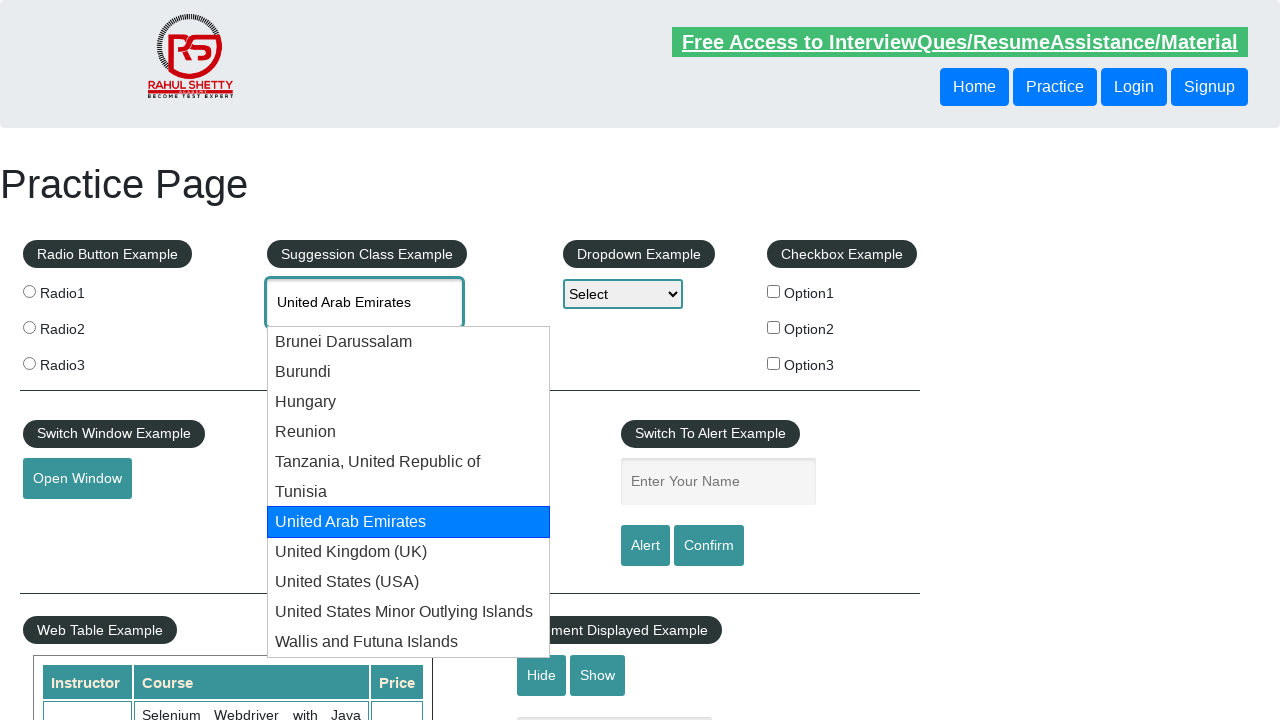

Pressed ArrowDown to navigate suggestions (attempt 8/10) on #autocomplete
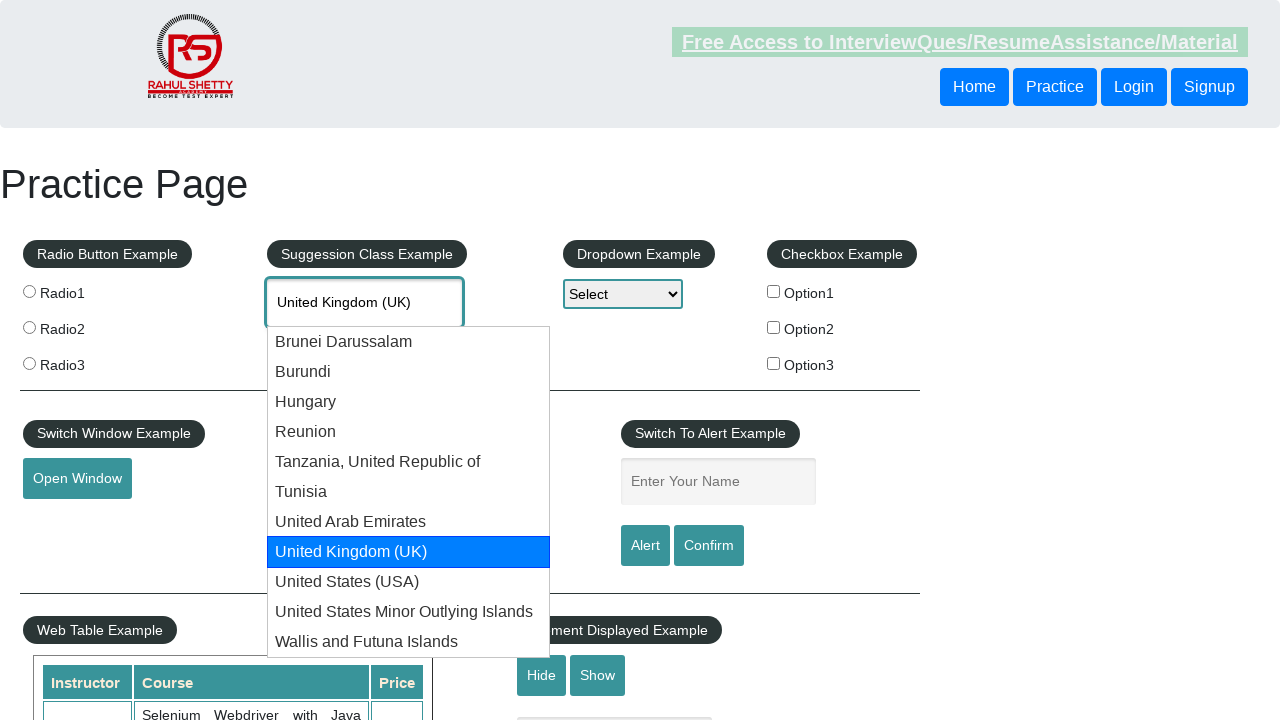

Current autocomplete value: United Kingdom (UK)
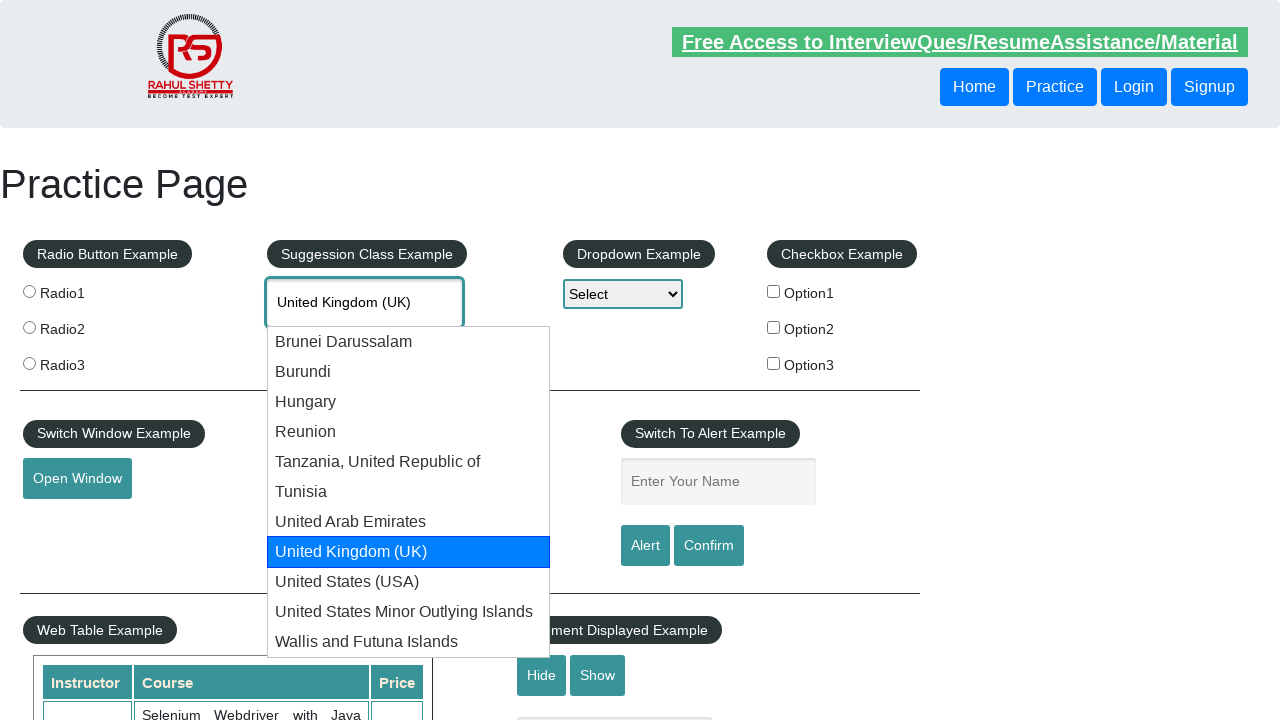

Waited 100ms for UI to update
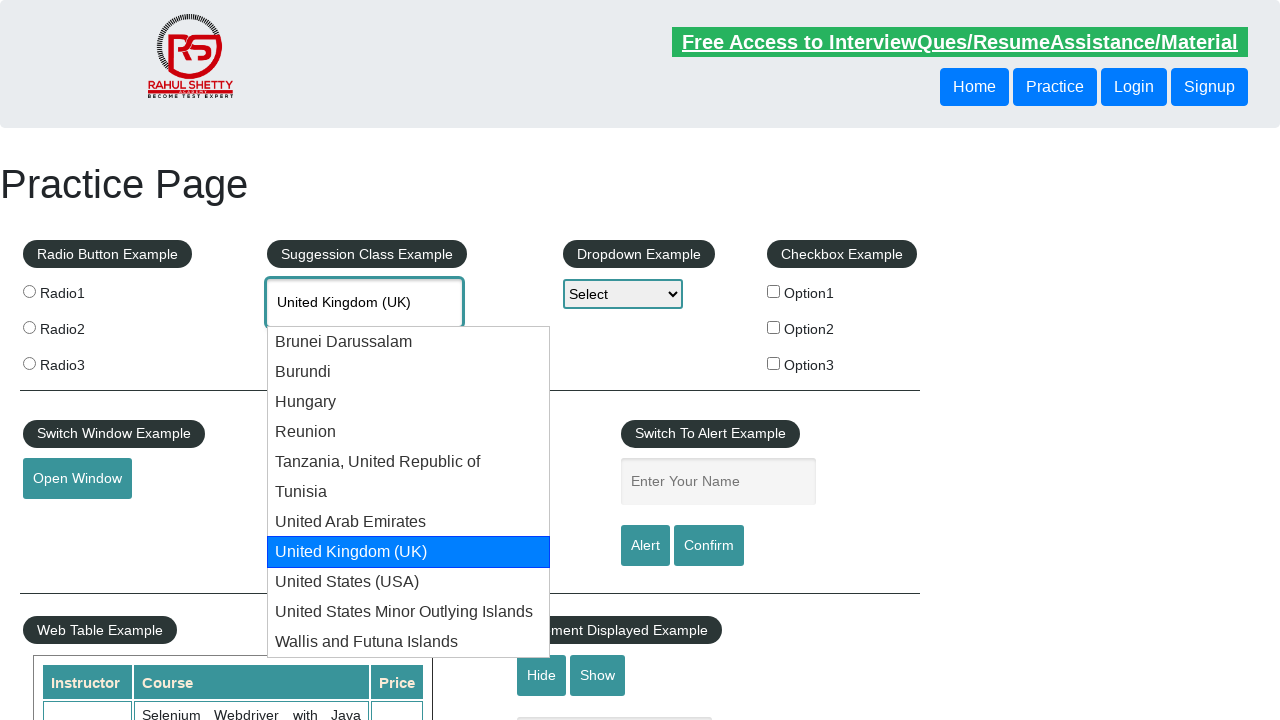

Pressed ArrowDown to navigate suggestions (attempt 9/10) on #autocomplete
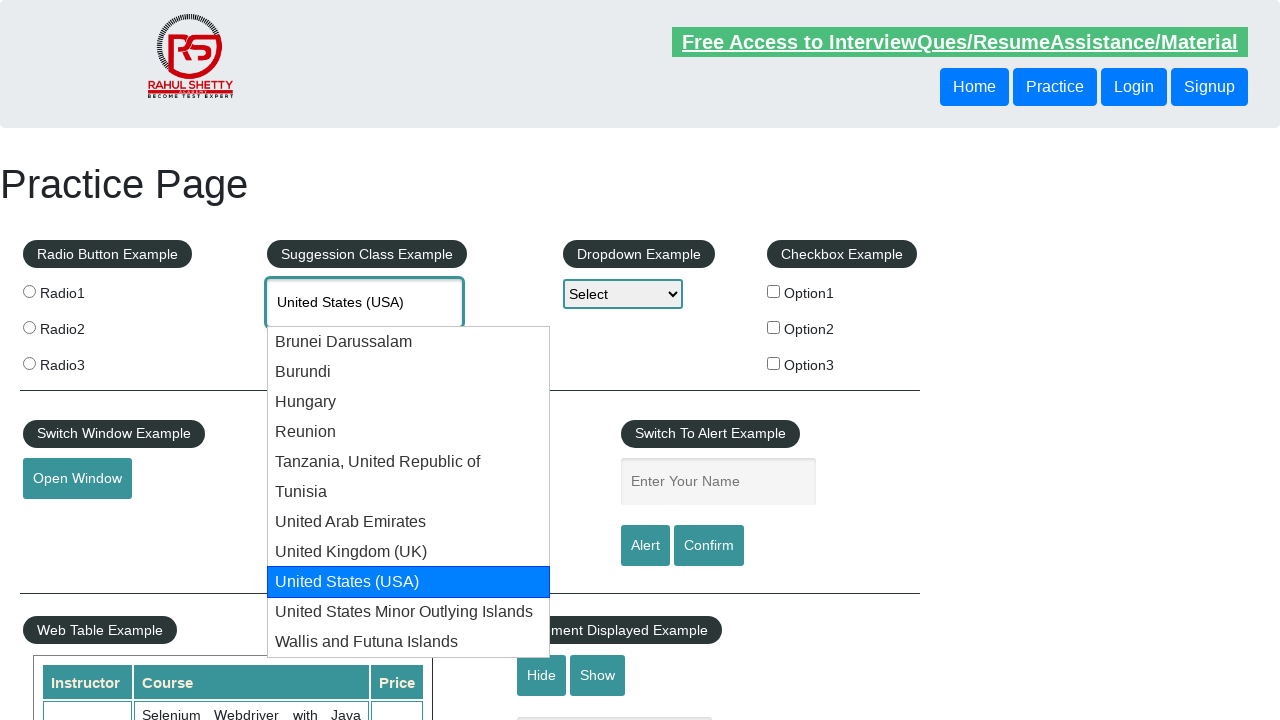

Current autocomplete value: United States (USA)
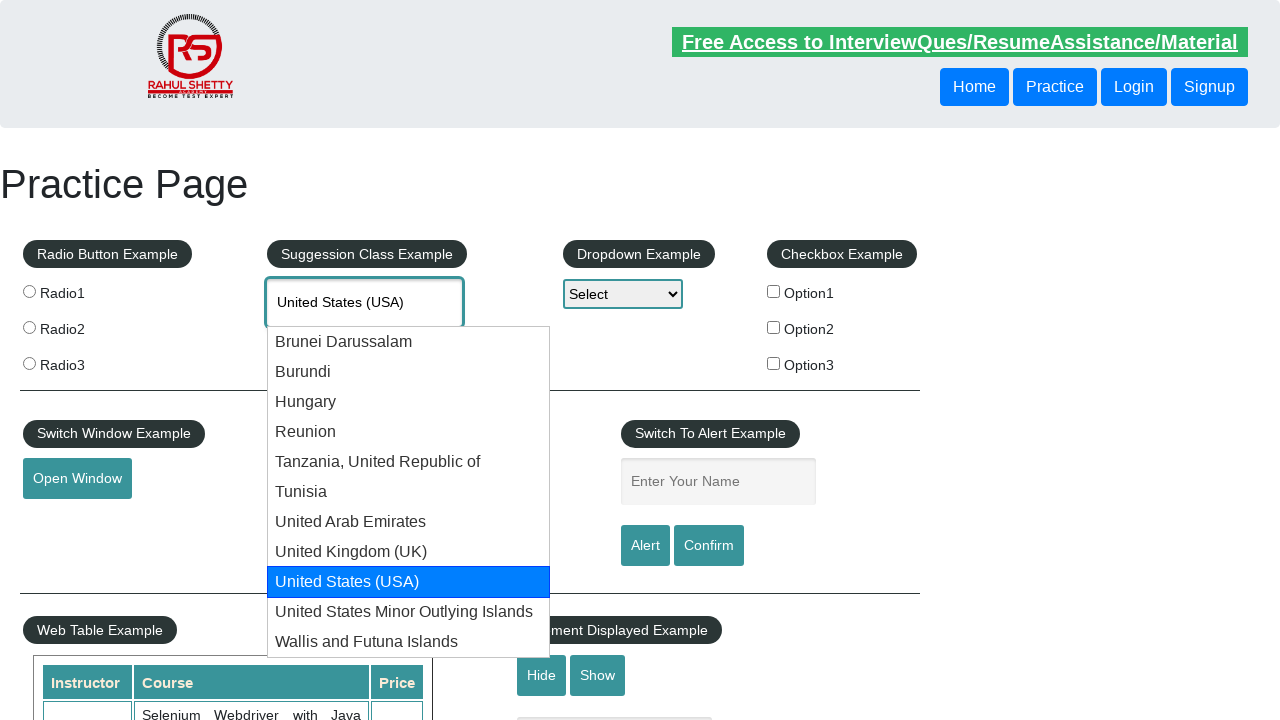

Pressed Enter to select 'United States (USA)' on #autocomplete
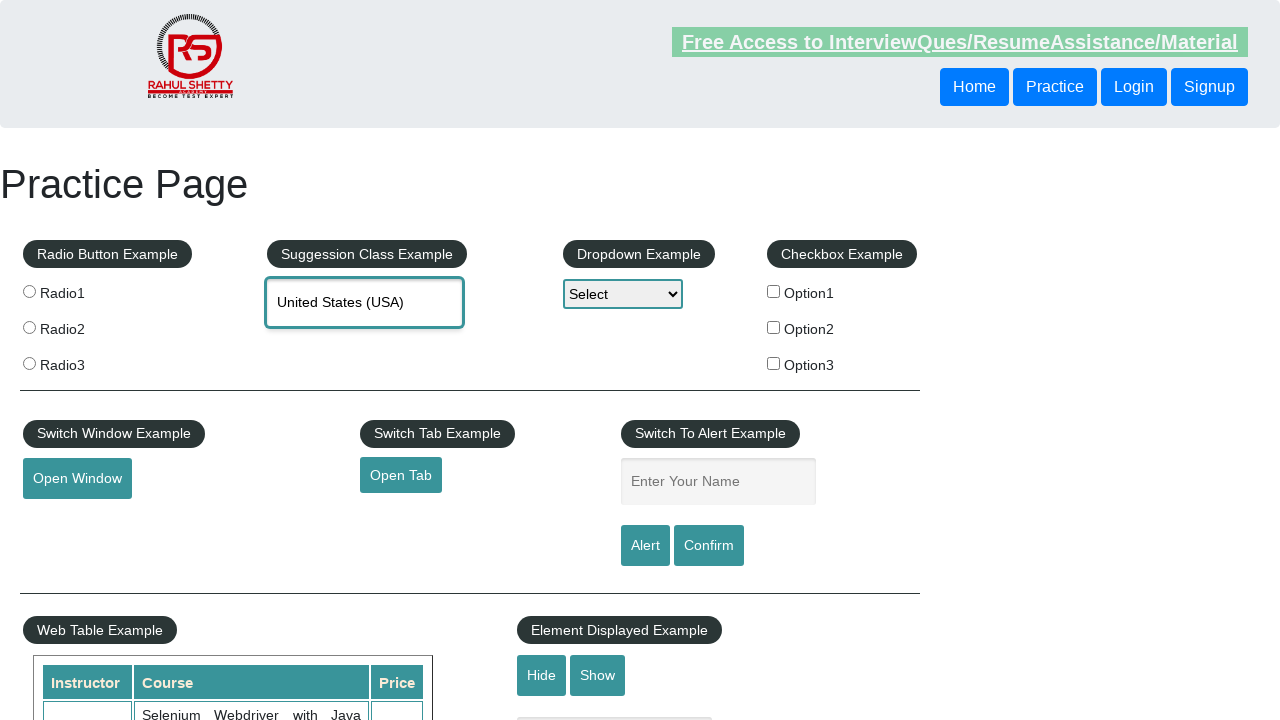

Final selection verified: United States (USA)
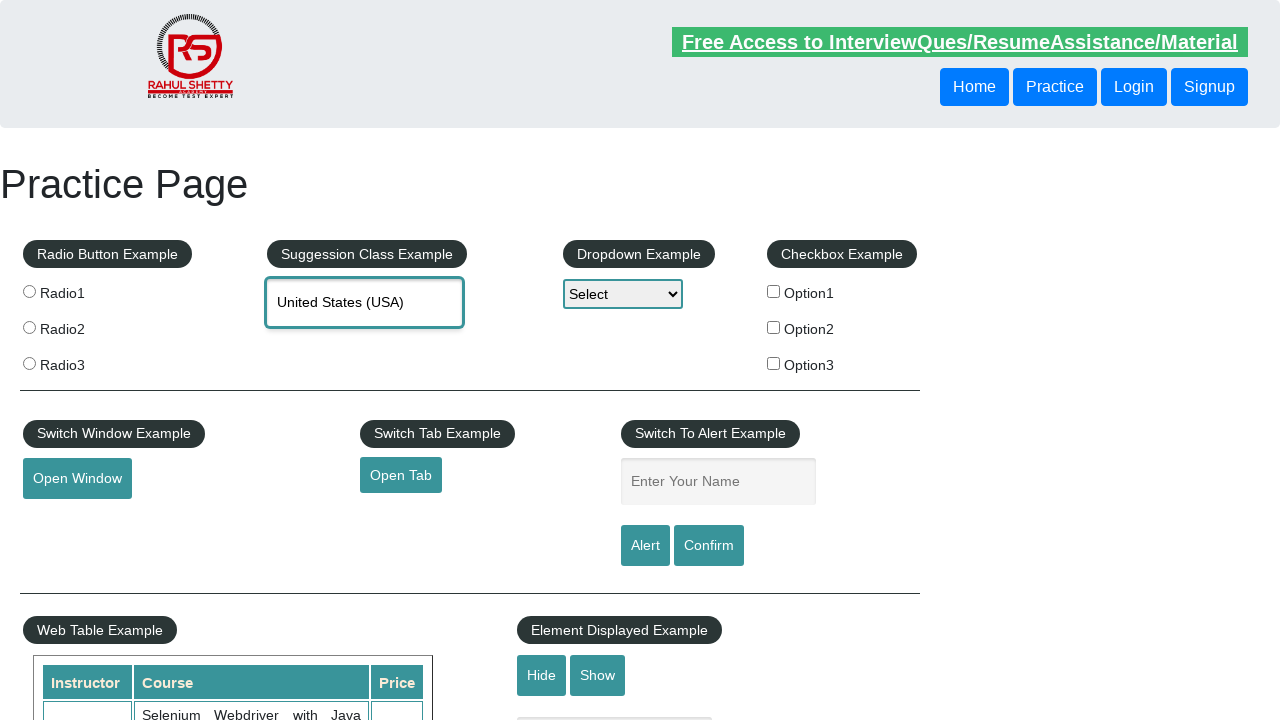

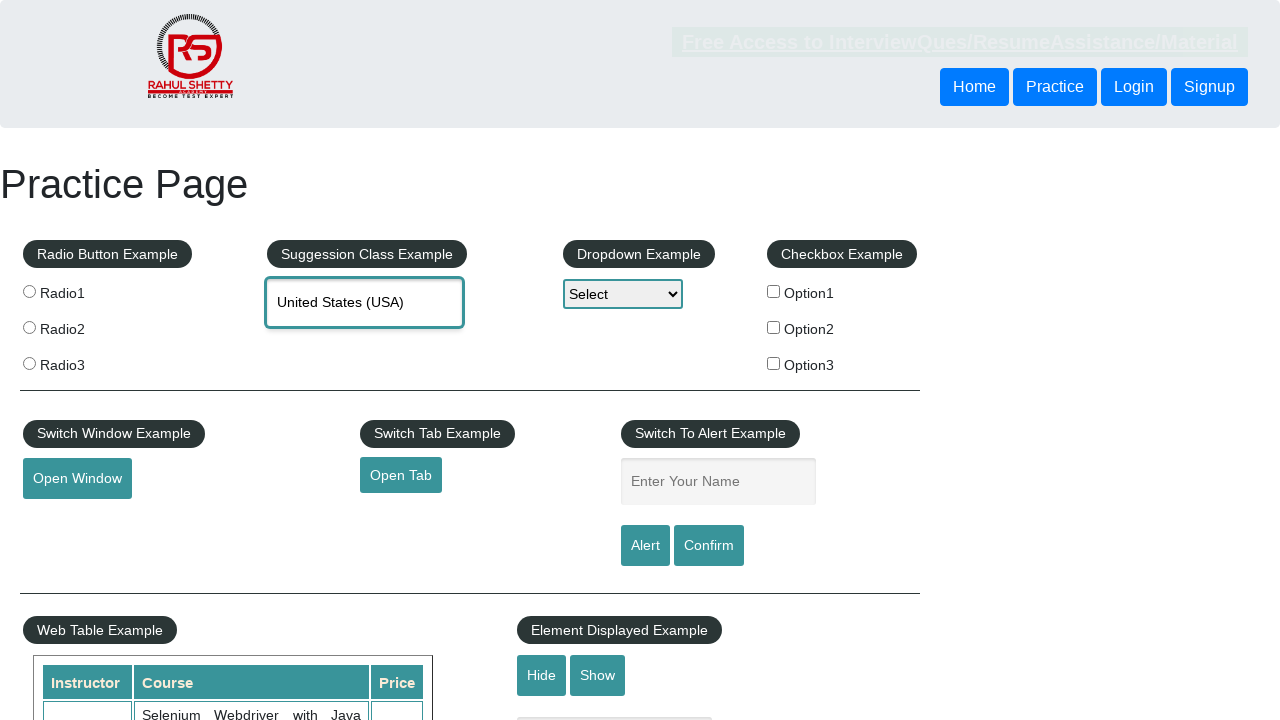